Tests JavaScript prompt functionality by navigating to the JavaScript Alerts page, triggering a JS prompt, entering text into it, and accepting it.

Starting URL: https://the-internet.herokuapp.com/

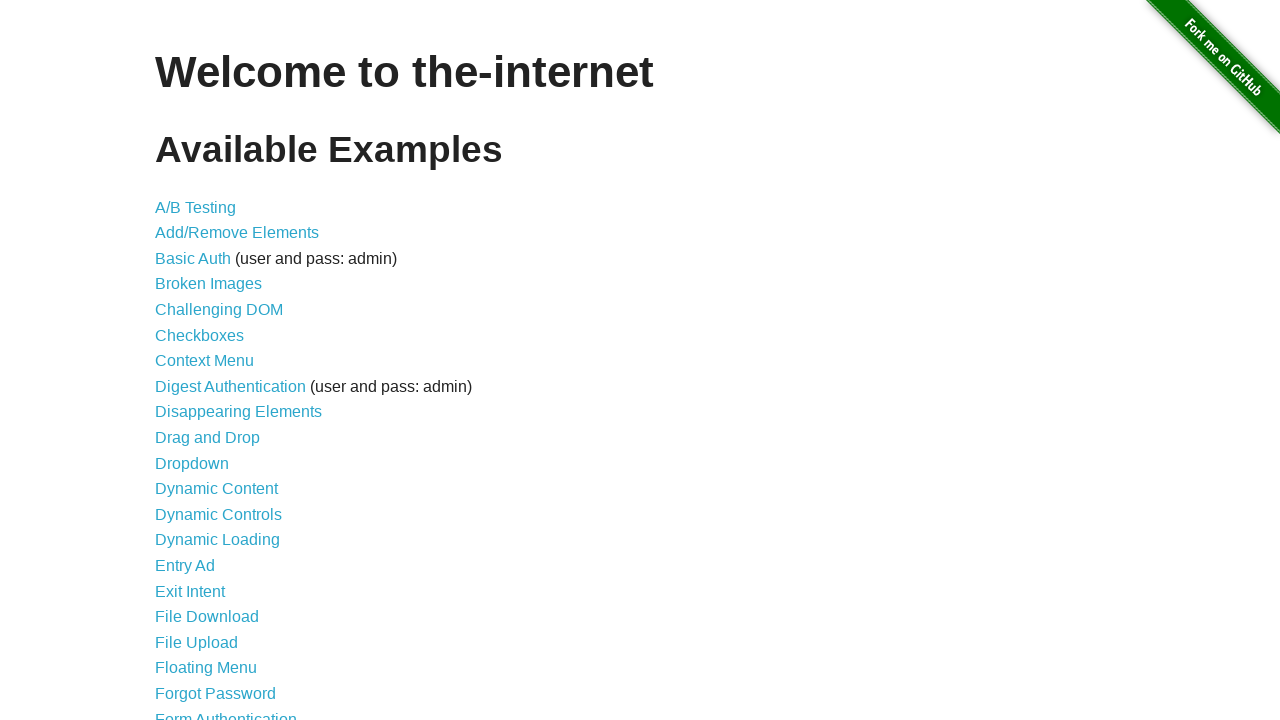

Clicked on JavaScript Alerts link at (214, 361) on xpath=//a[text()='JavaScript Alerts']
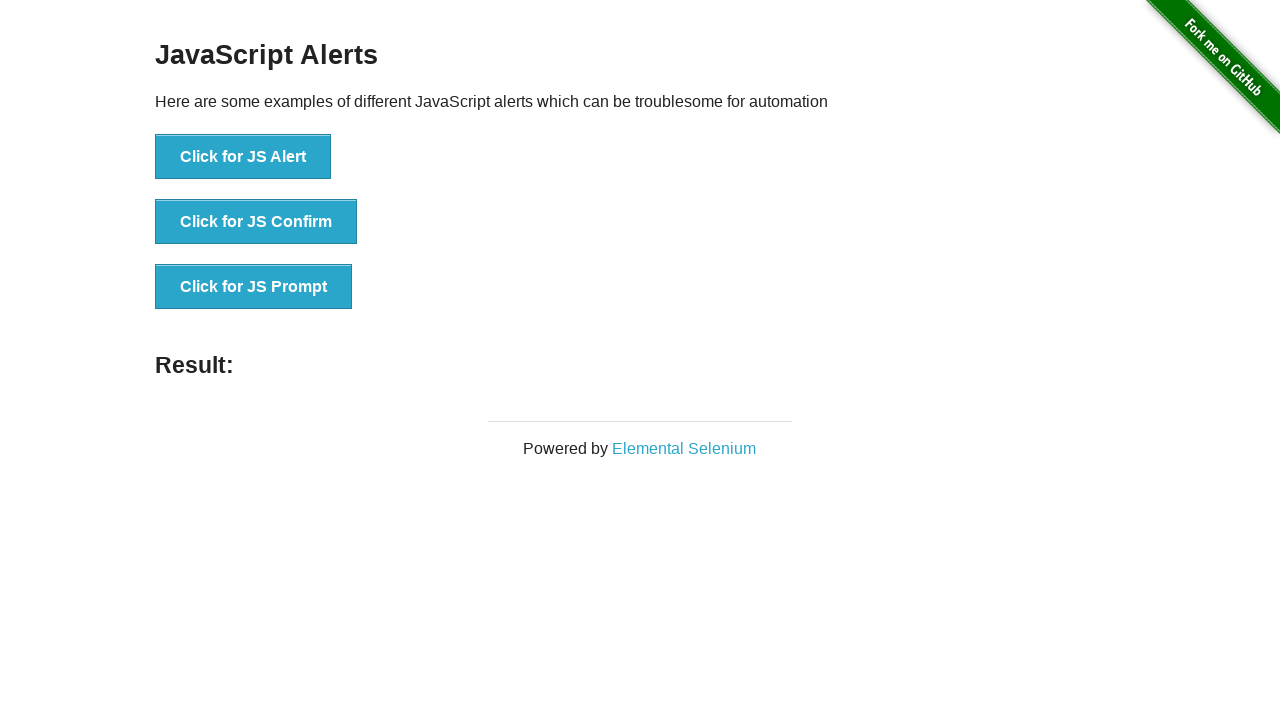

Clicked button to trigger JS Prompt at (254, 287) on xpath=//button[text()='Click for JS Prompt']
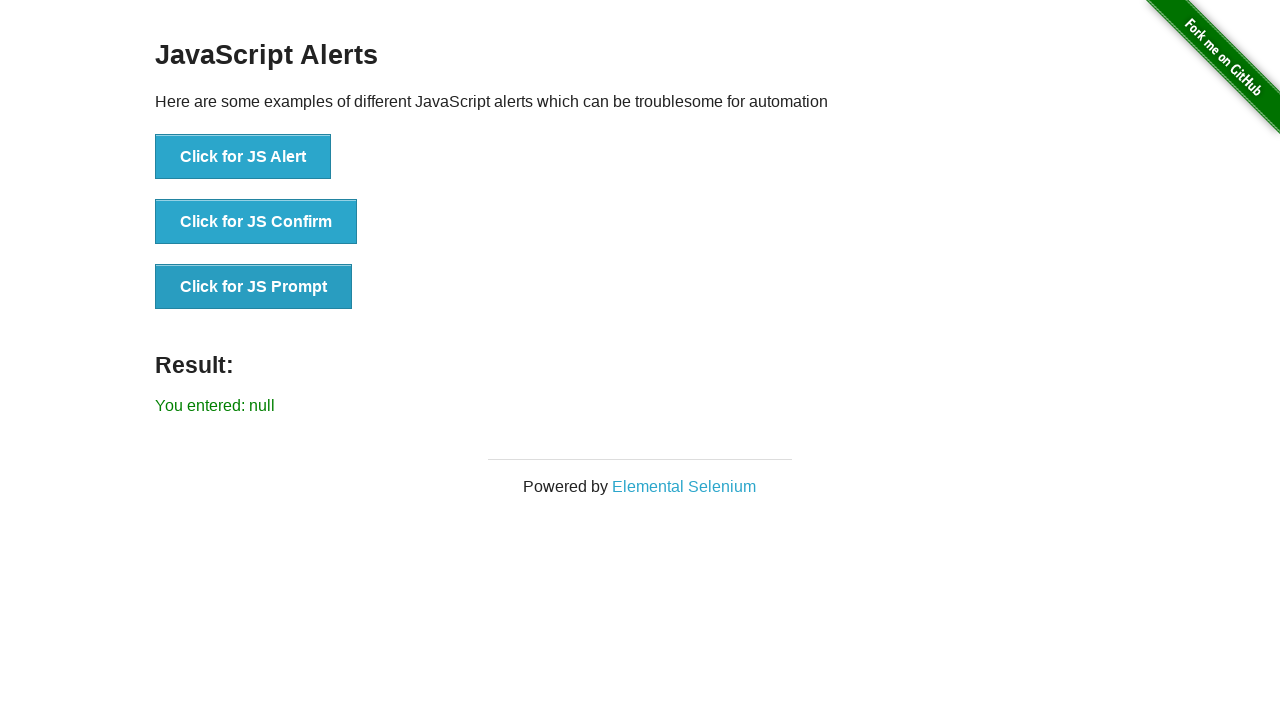

Accepted JS prompt dialog with text 'Hi Hello, how are you'
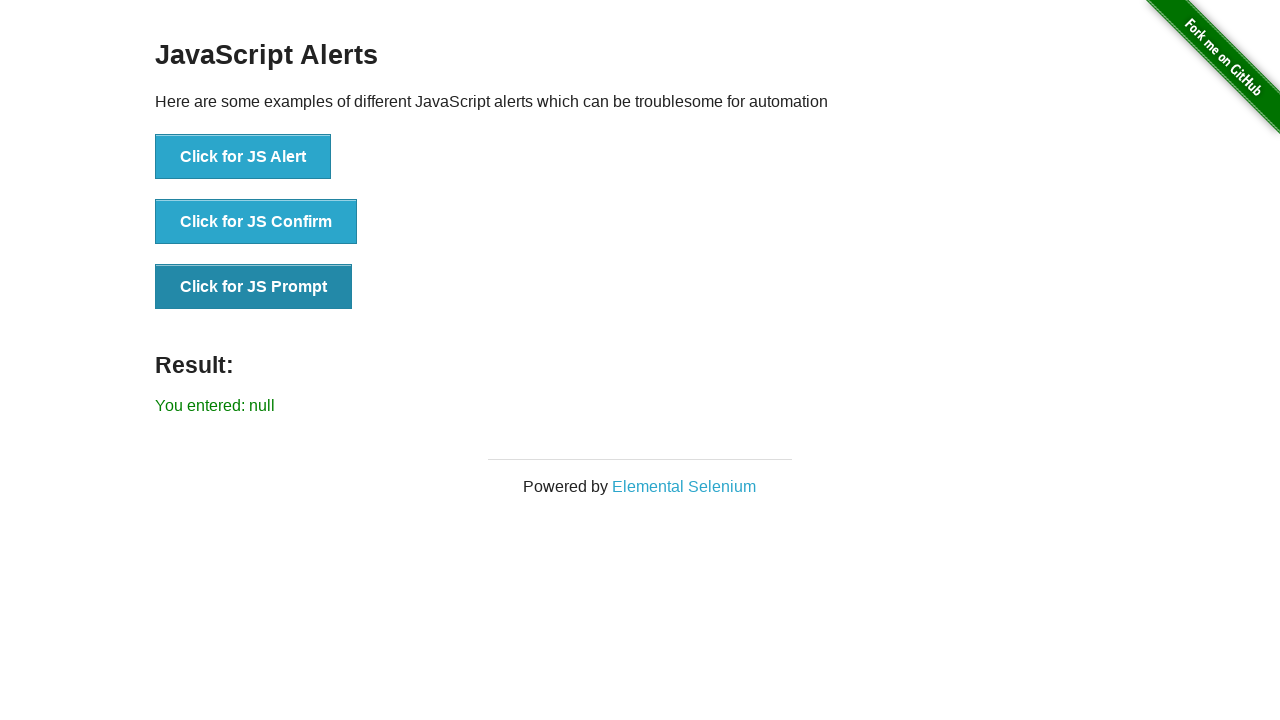

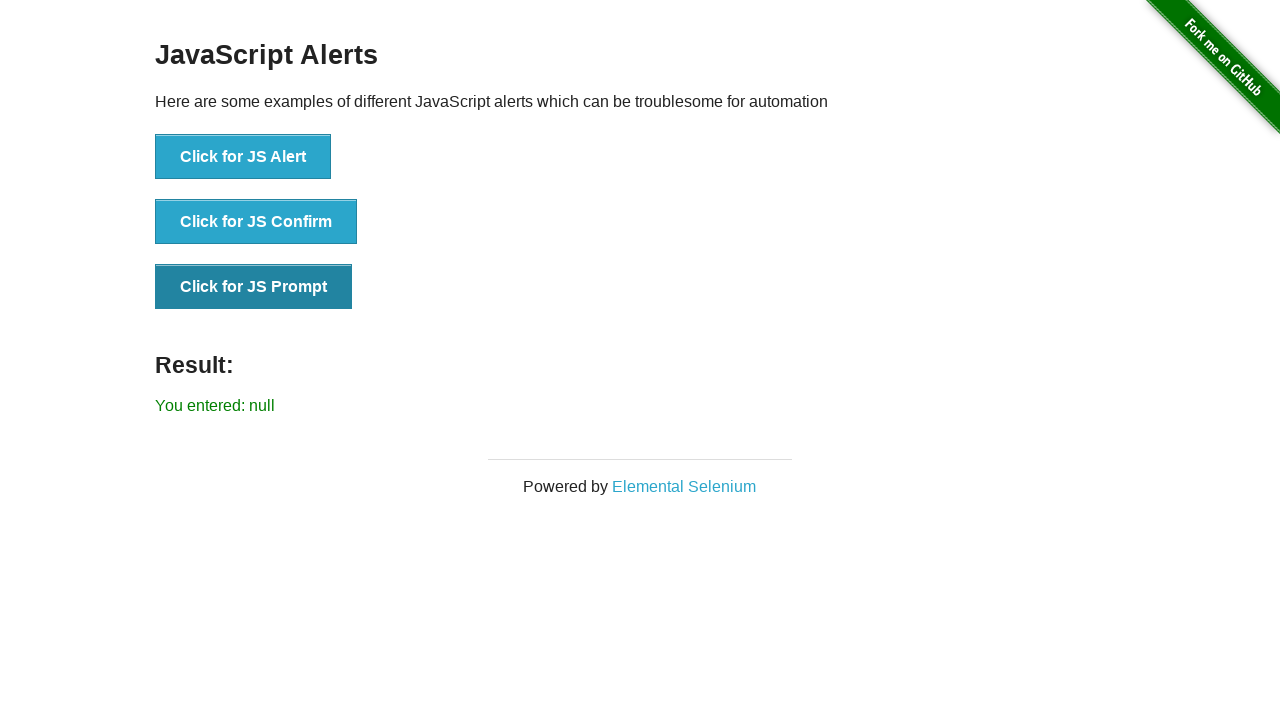